Tests date picker functionality by clicking on the date input field, entering a date, and pressing Enter to confirm the selection

Starting URL: https://formy-project.herokuapp.com/datepicker

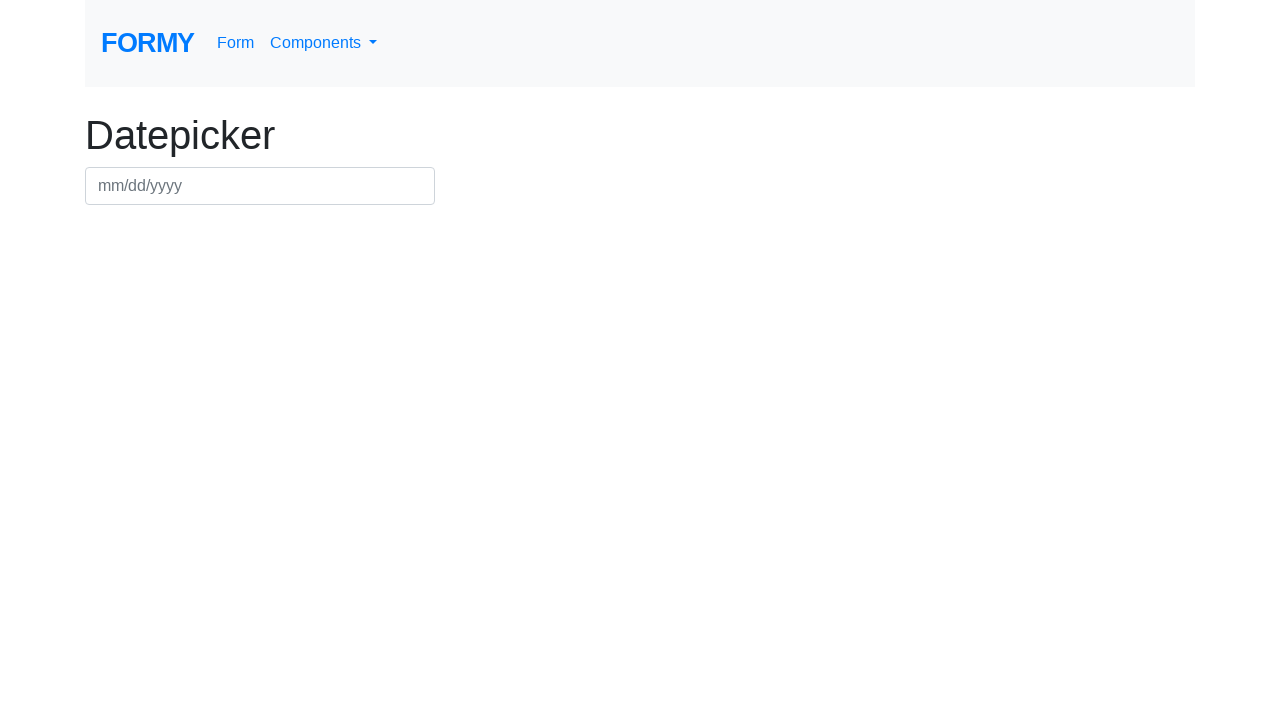

Clicked on the date picker field to open it at (260, 186) on #datepicker
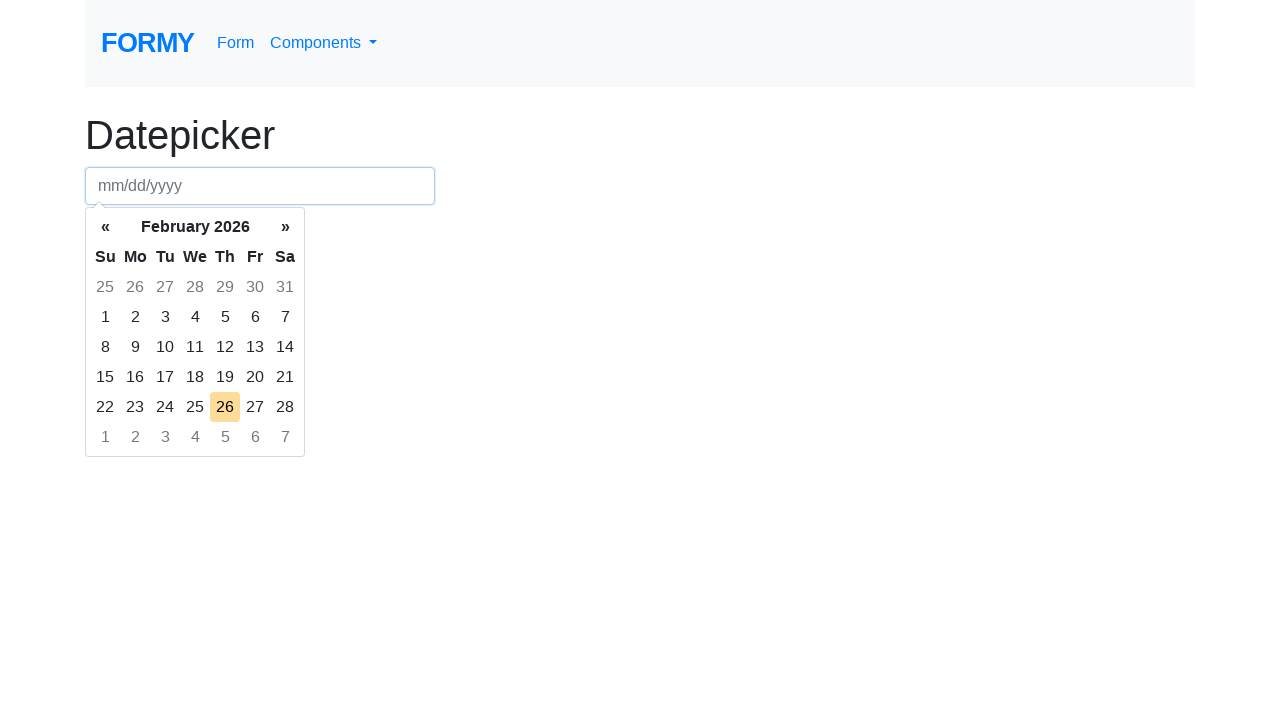

Filled date picker field with '05/12/2018' on #datepicker
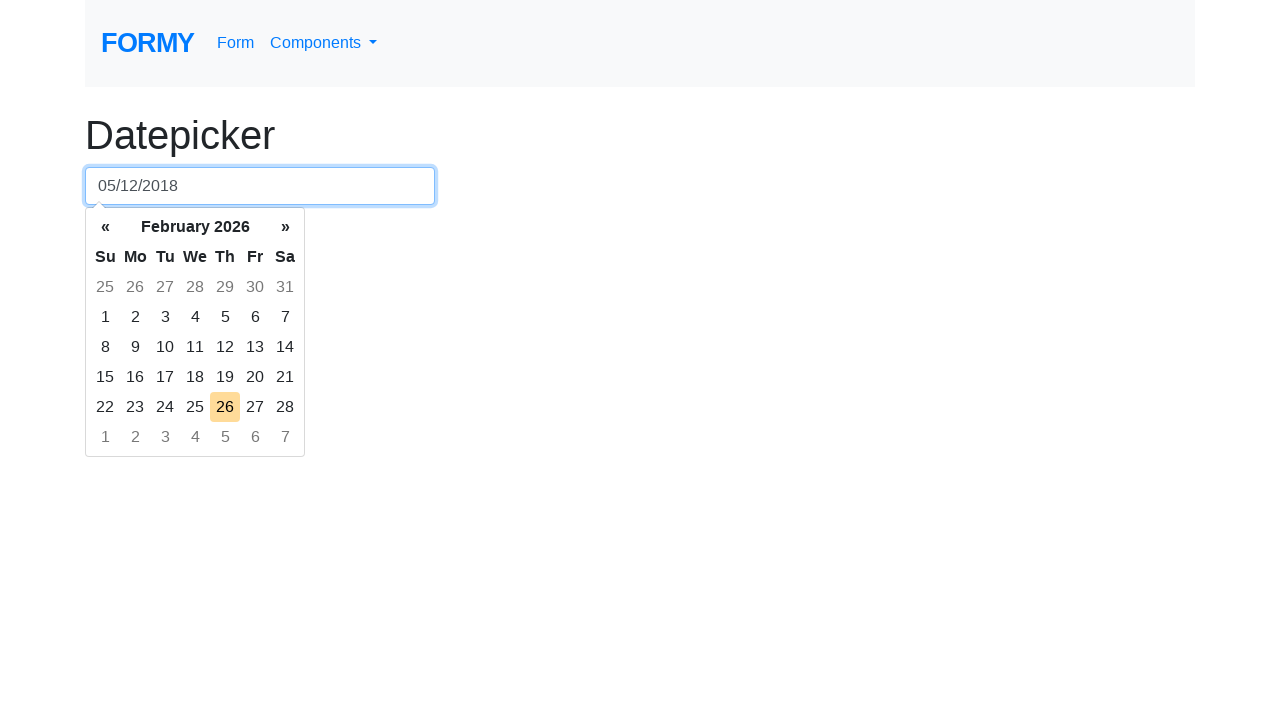

Pressed Enter to confirm the date selection on #datepicker
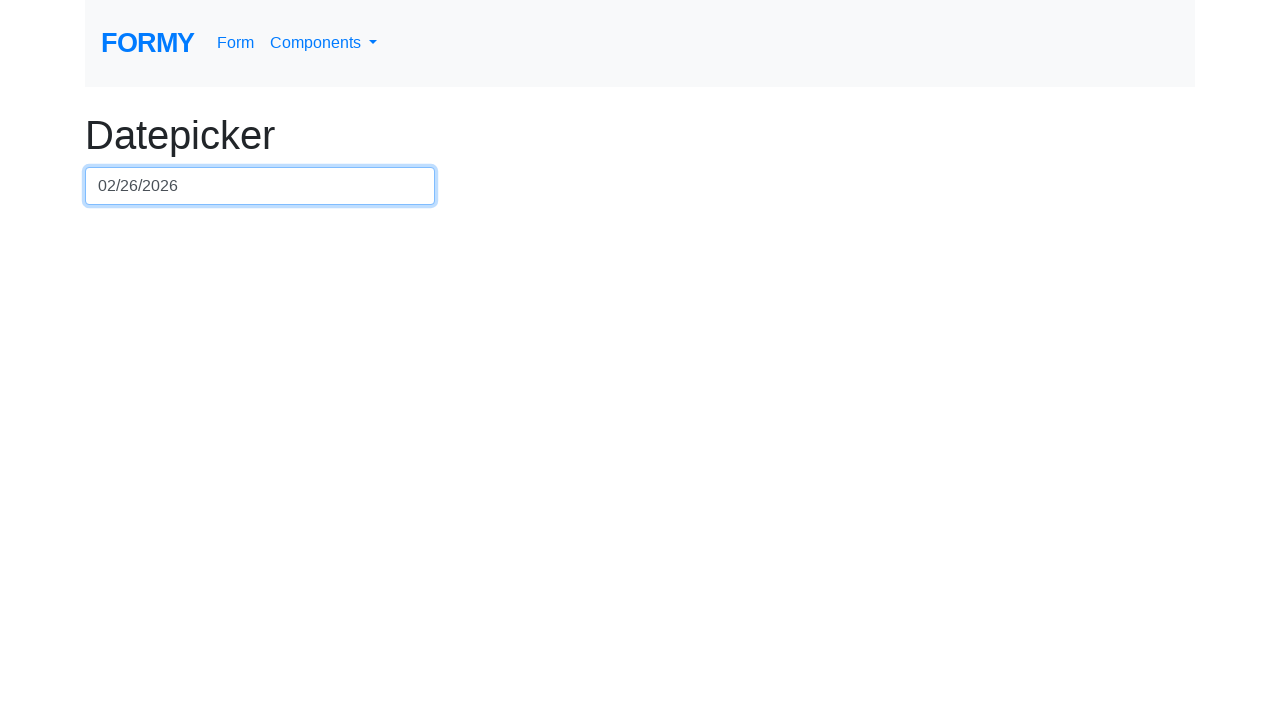

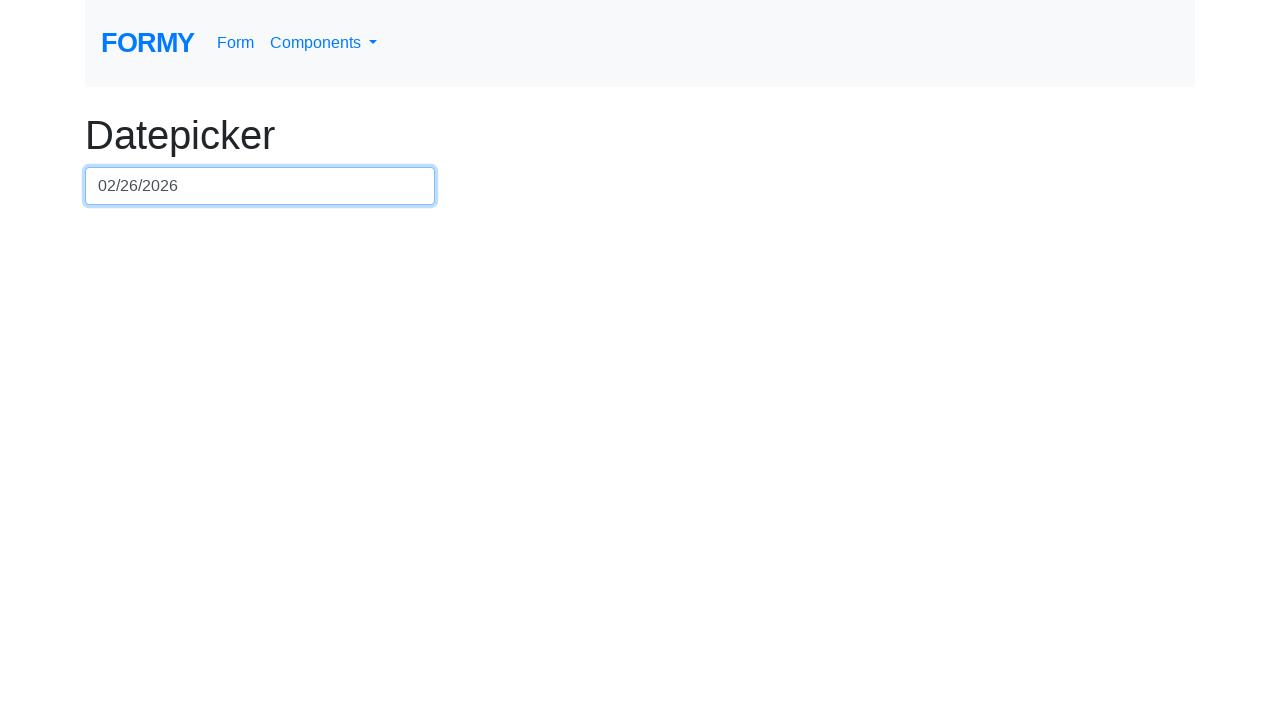